Tests the SweetAlert2 demo page by clicking the "Show normal alert" button and accepting the browser alert dialog that appears.

Starting URL: https://sweetalert2.github.io/

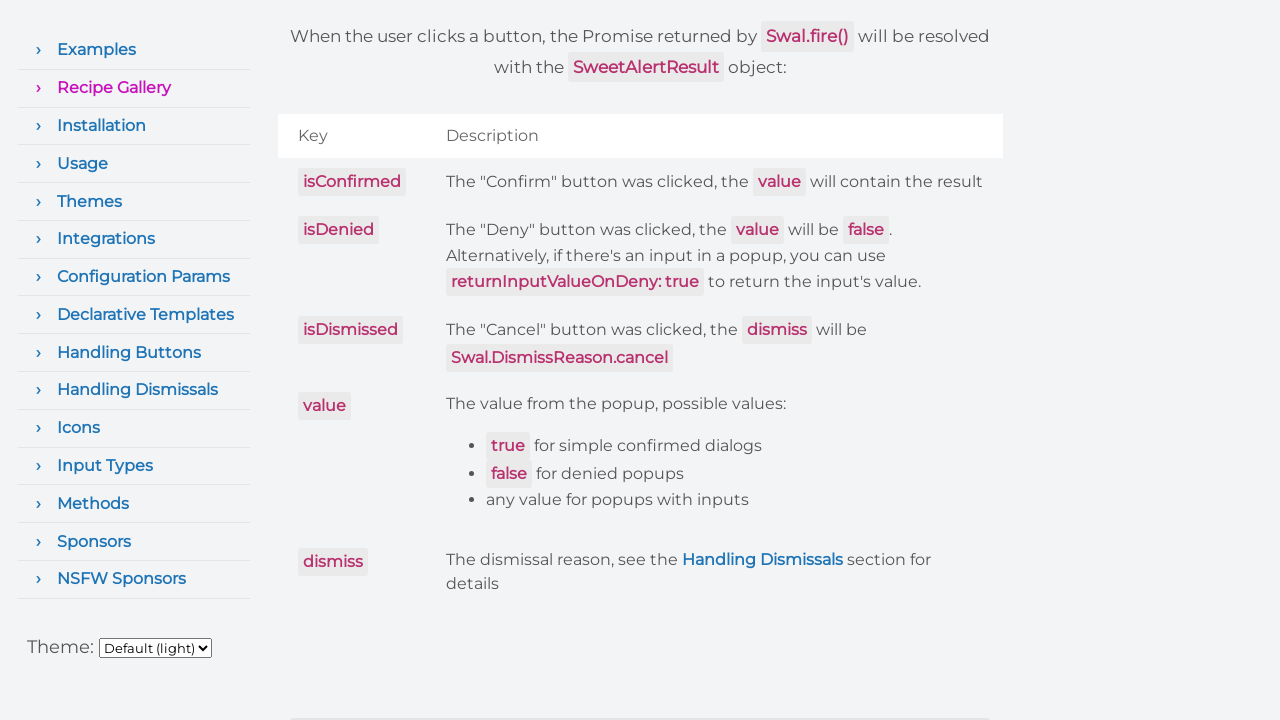

Clicked the 'Show normal alert' button at (442, 360) on xpath=//button[normalize-space()='Show normal alert']
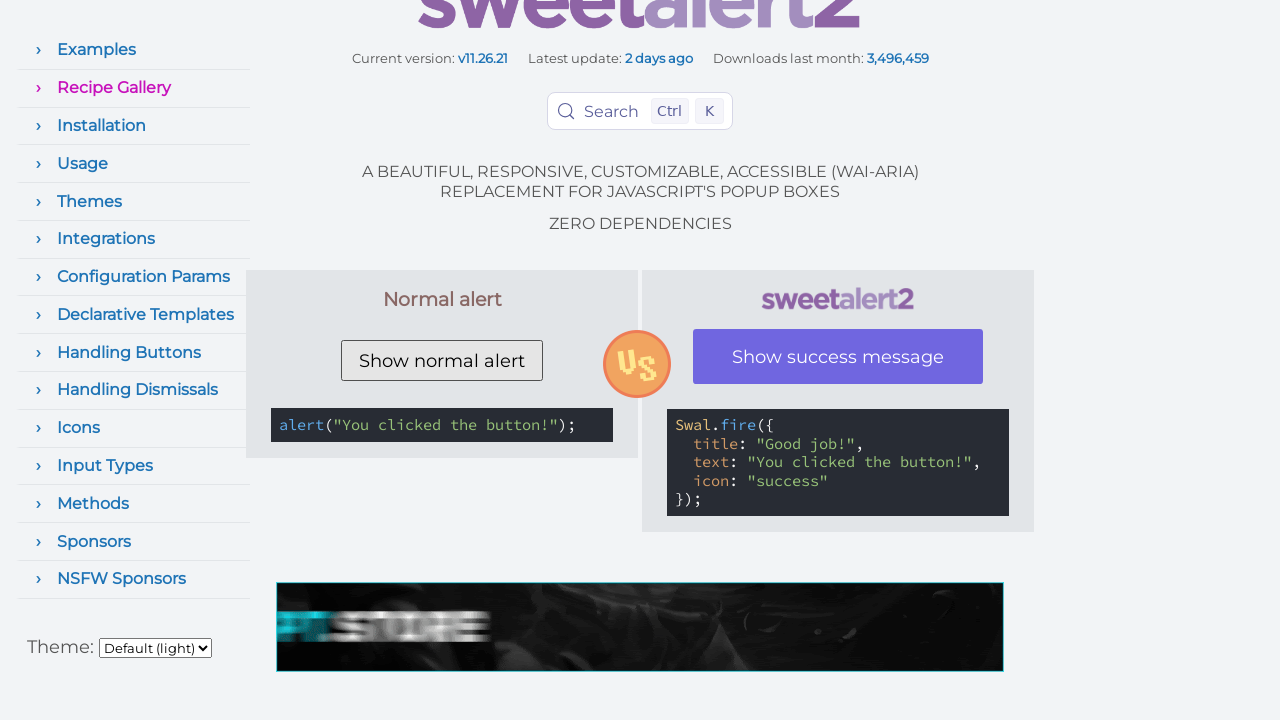

Set up dialog handler to accept alerts
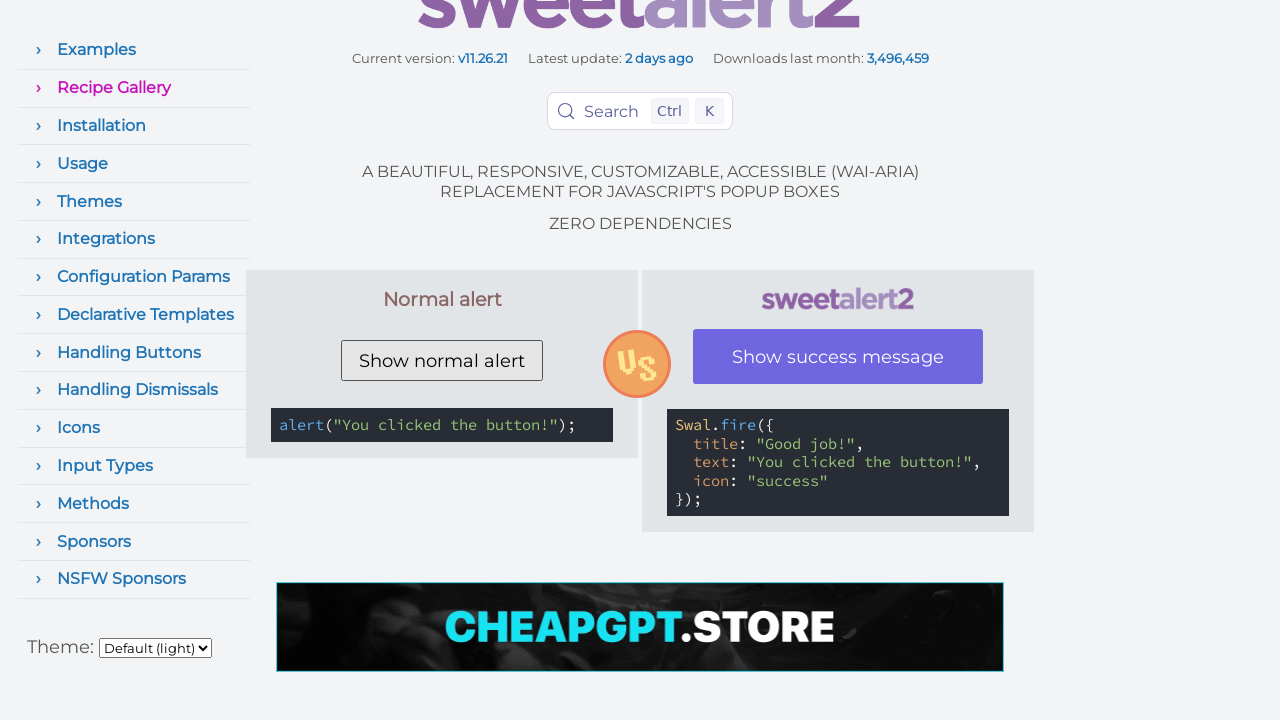

Registered dialog handler function
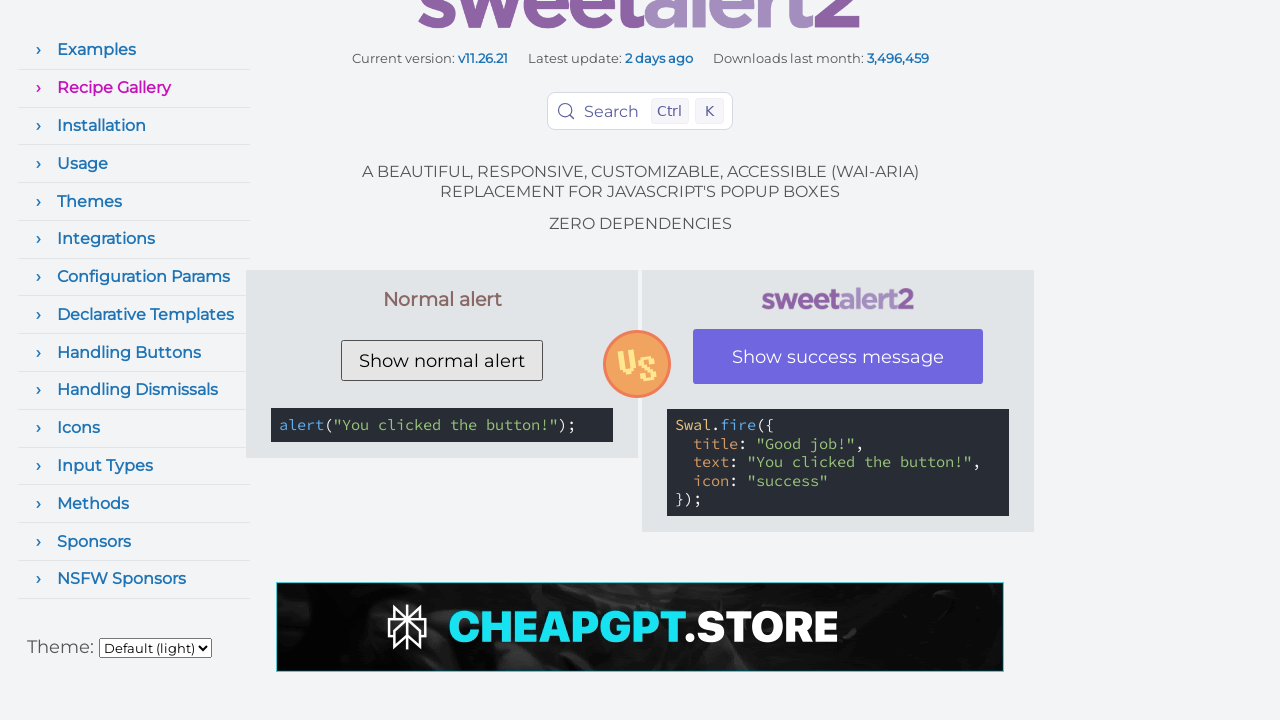

Clicked 'Show normal alert' button to trigger dialog at (442, 360) on button:has-text('Show normal alert')
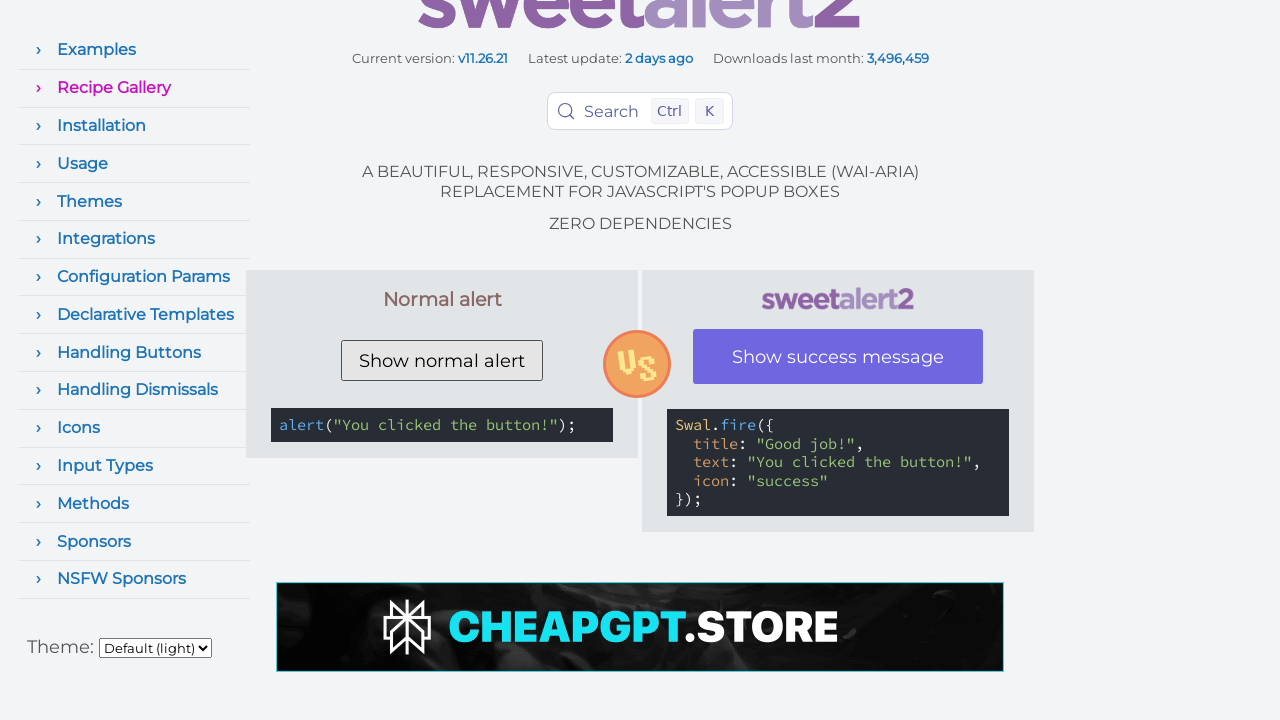

Waited for alert to be processed
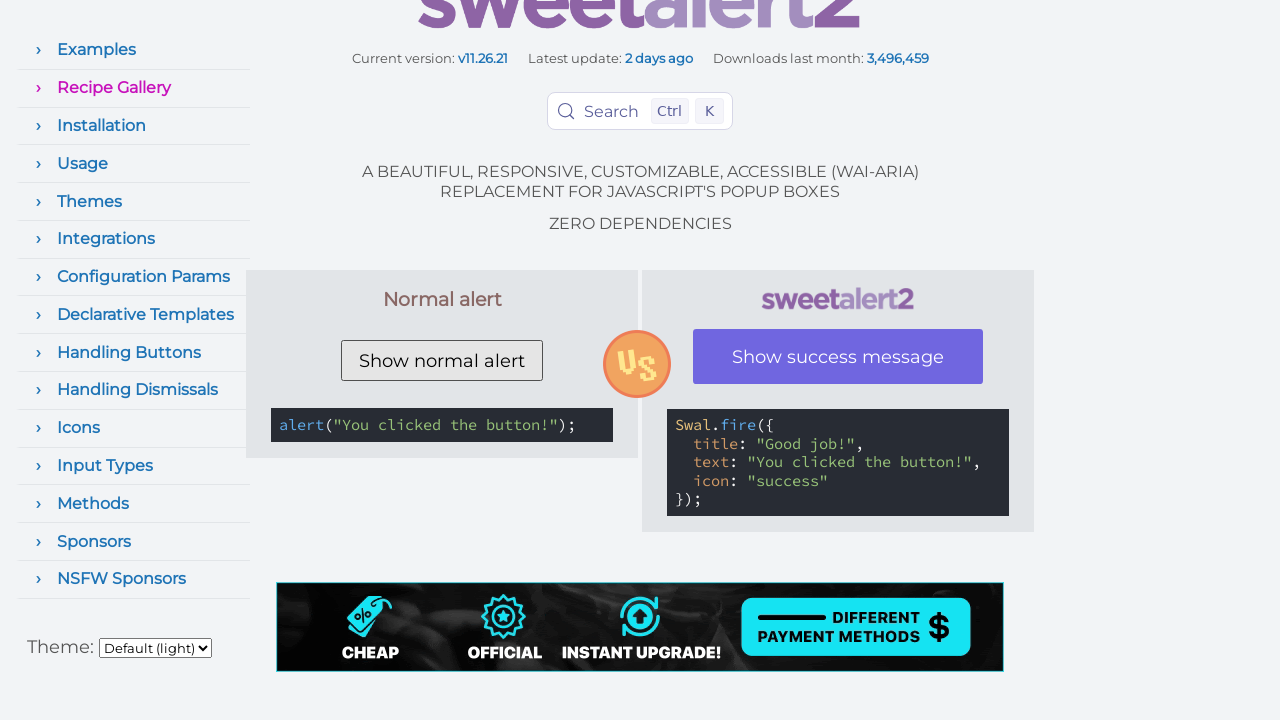

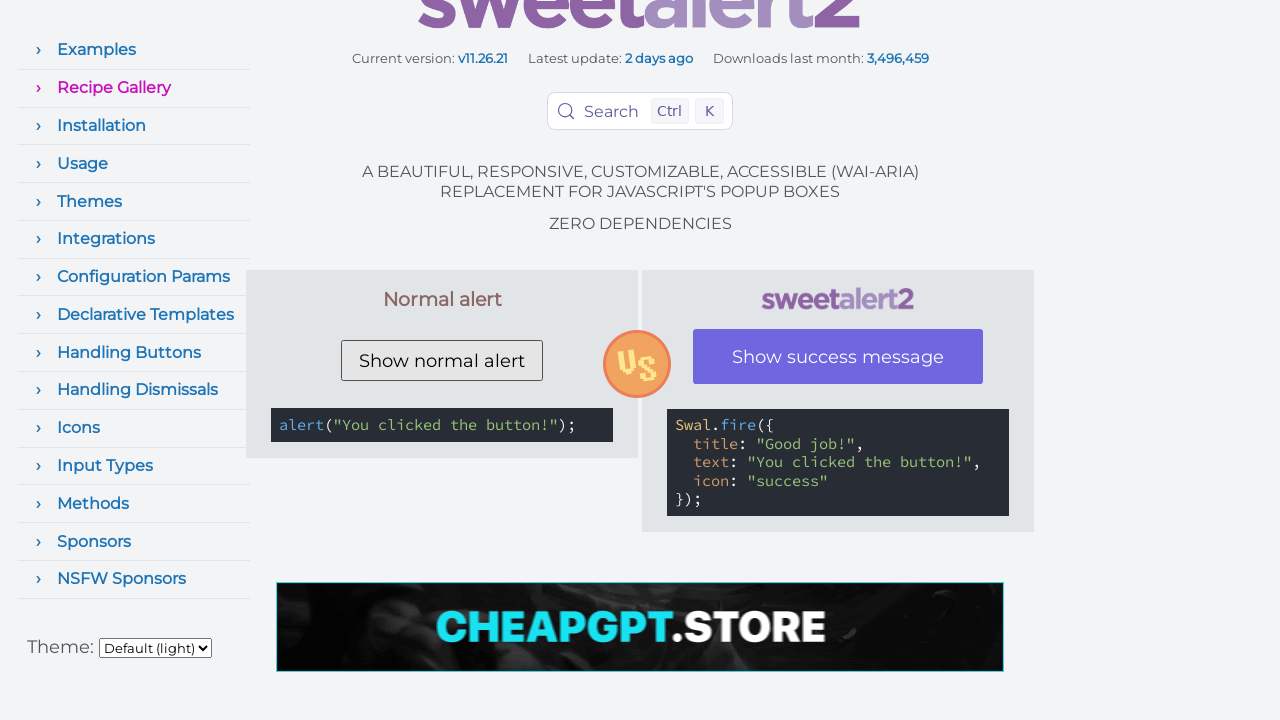